Tests GitHub's advanced search form by filling in search term, repository owner, date filter, and language selection, then submitting the form to perform a search.

Starting URL: https://github.com/search/advanced

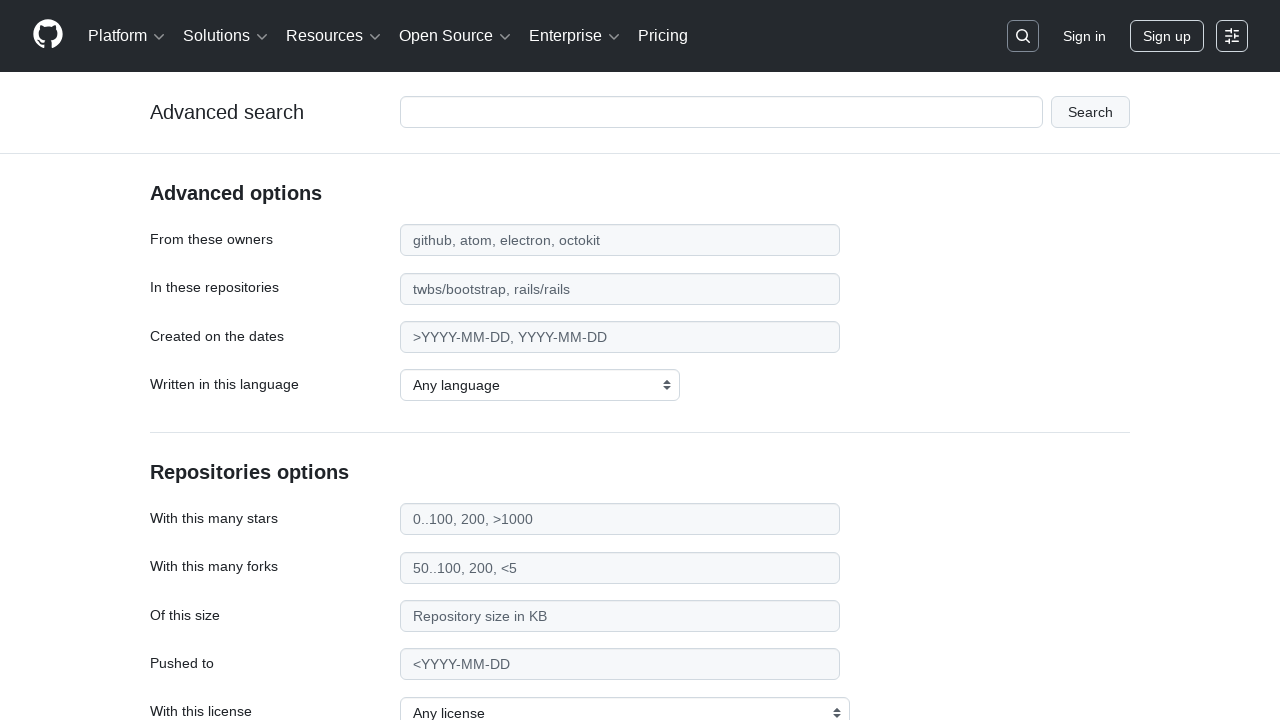

Filled search term field with 'apify-js' on #adv_code_search input.js-advanced-search-input
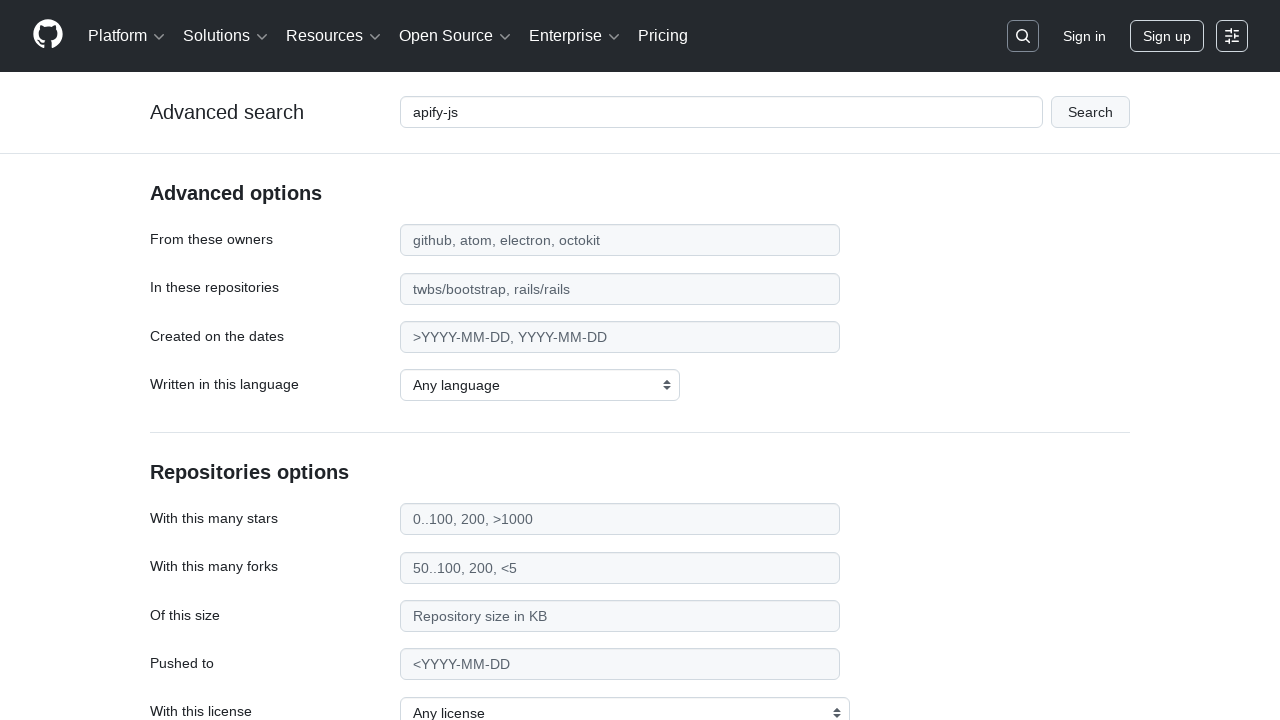

Filled repository owner field with 'apify' on #search_from
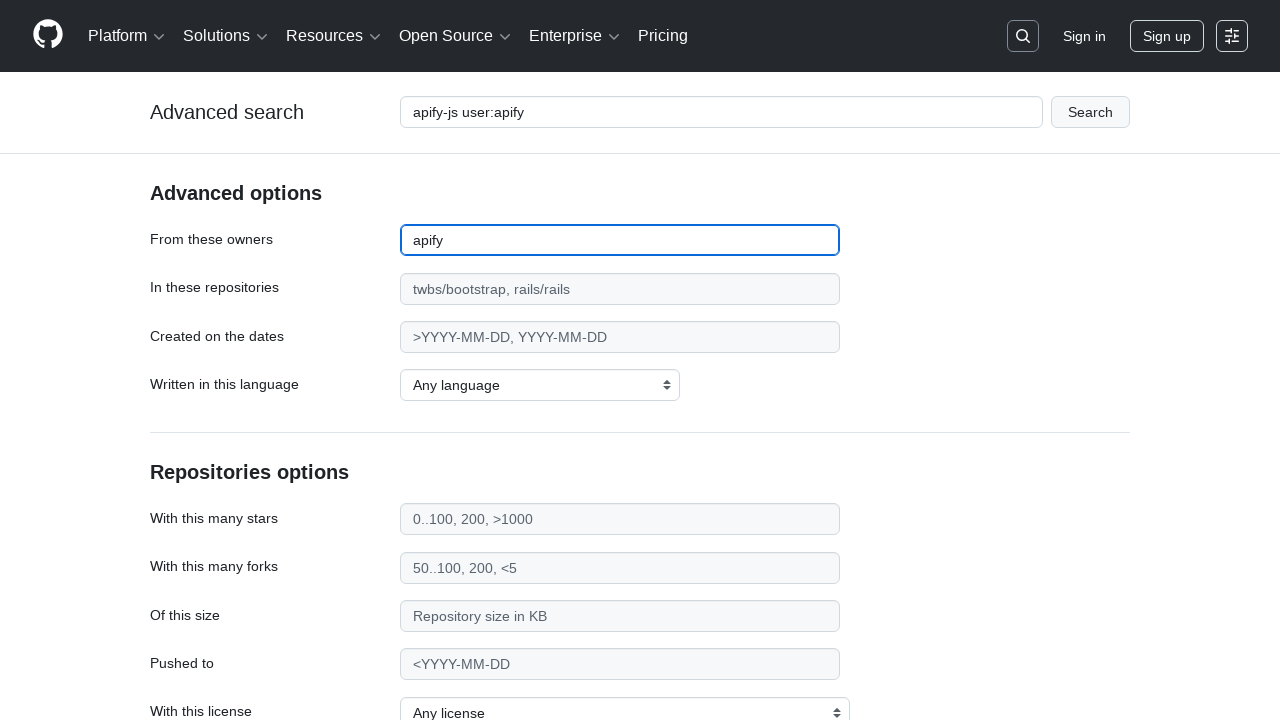

Filled date filter field with '>2015' on #search_date
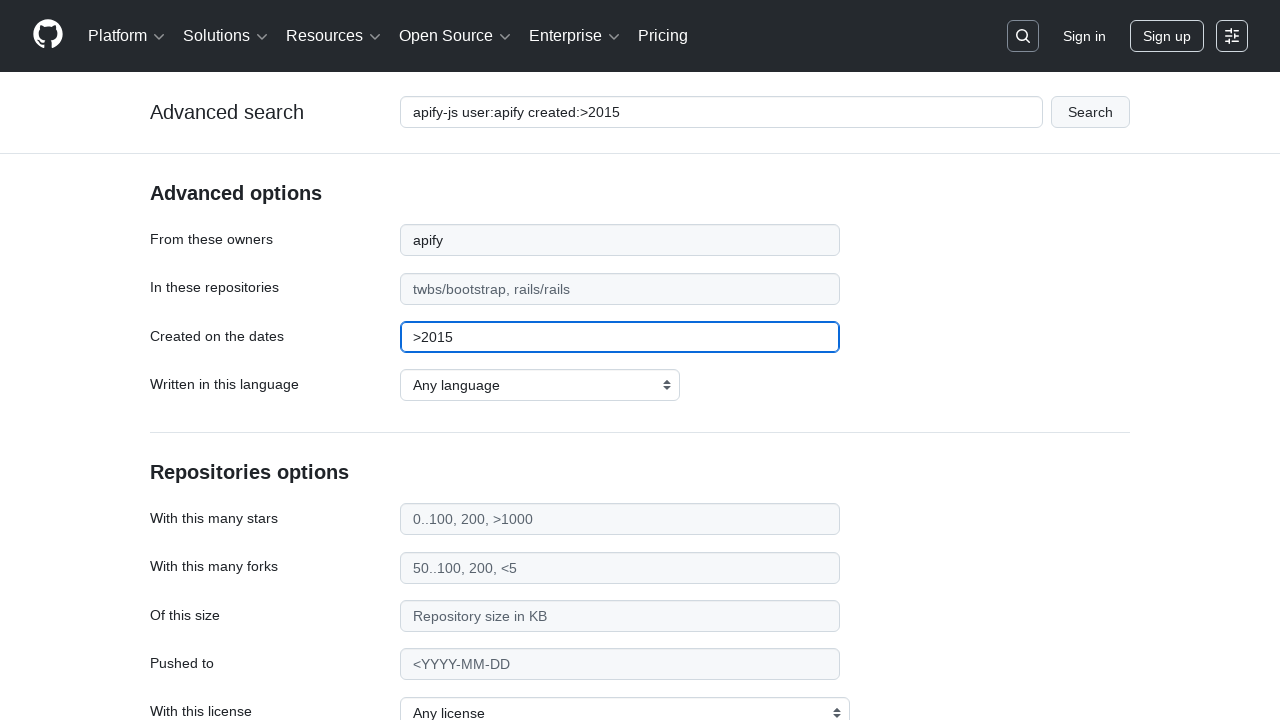

Selected JavaScript as the programming language on select#search_language
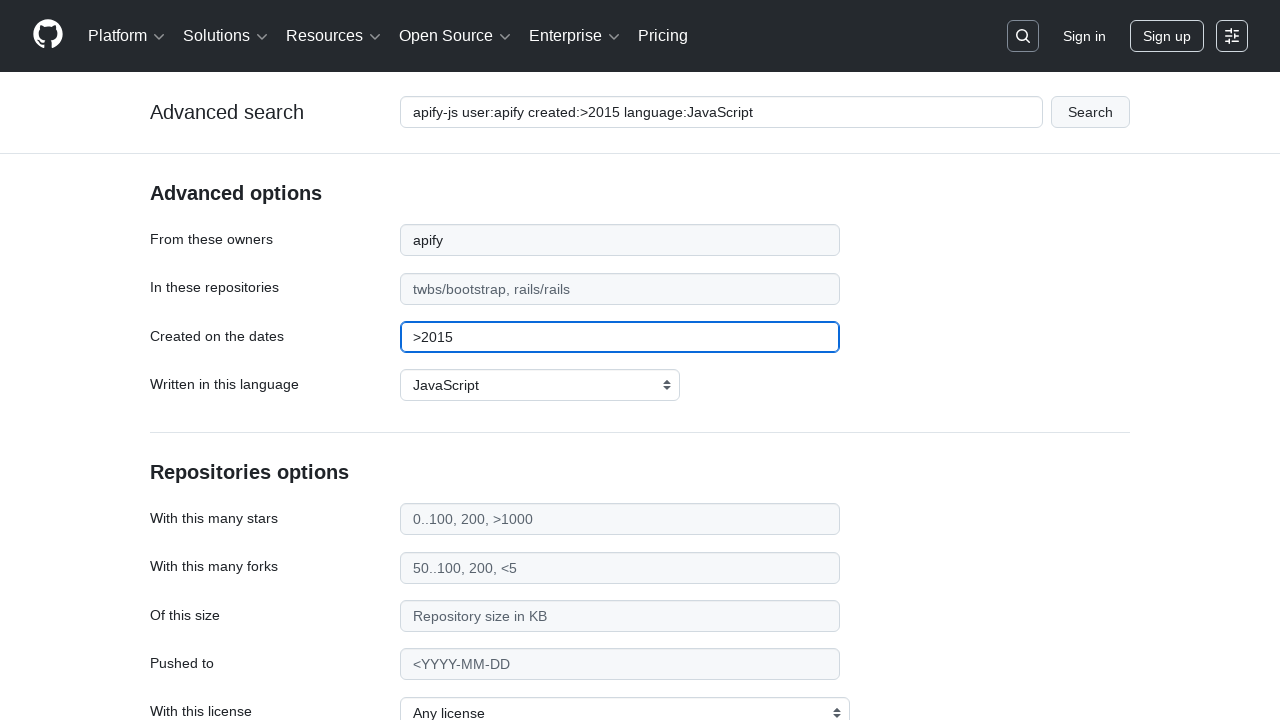

Clicked submit button to perform the search at (1090, 112) on #adv_code_search button[type="submit"]
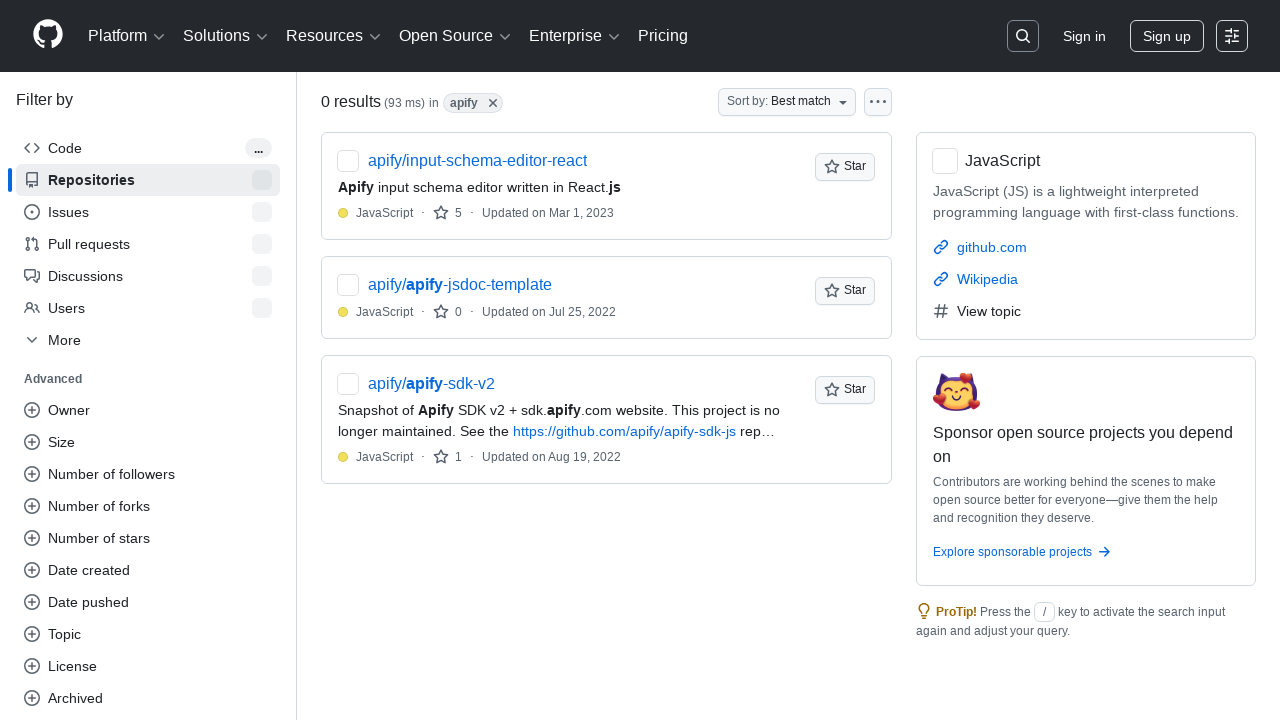

Waited for page to load and network activity to complete
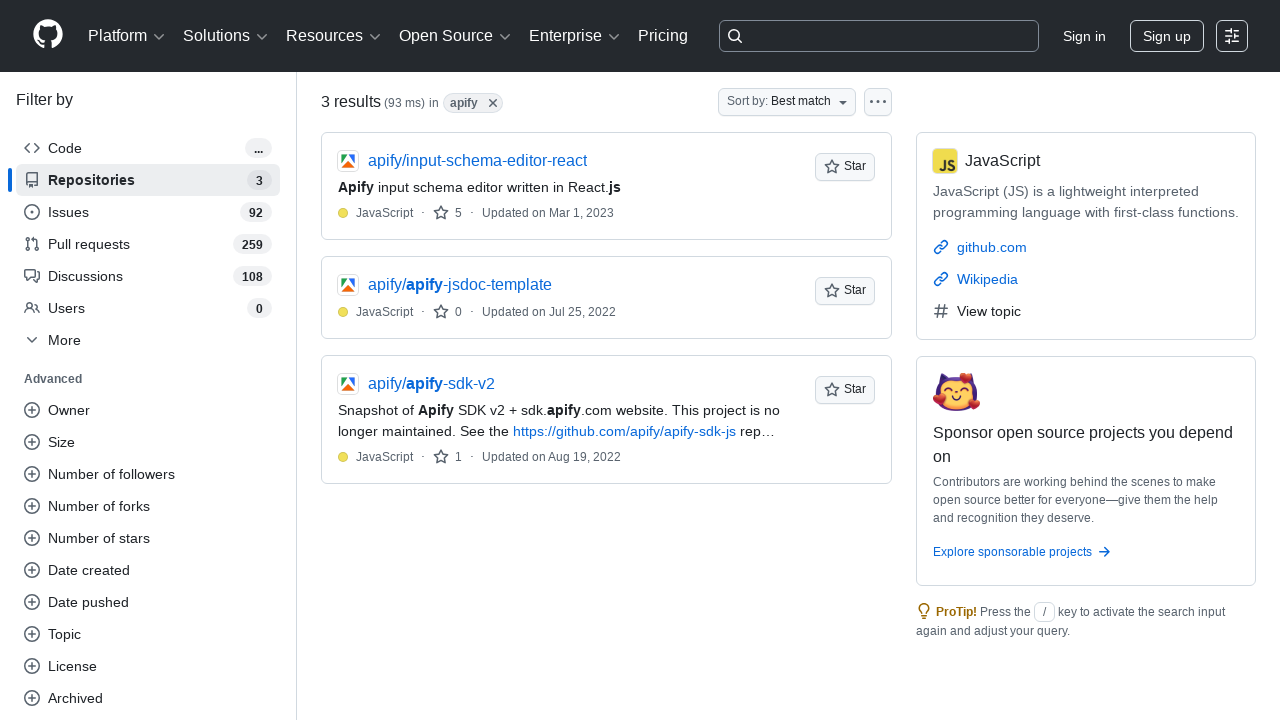

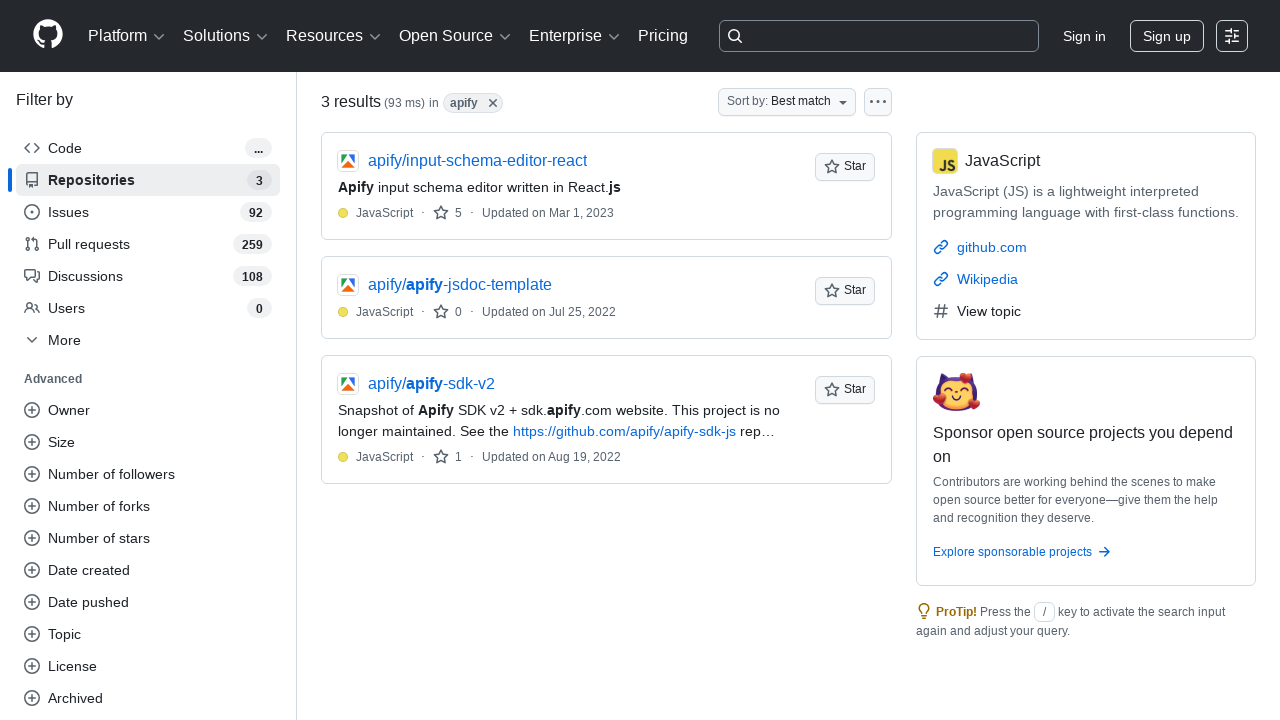